Tests a wait/verify interaction by clicking a verify button and checking that a success message appears

Starting URL: http://suninjuly.github.io/wait1.html

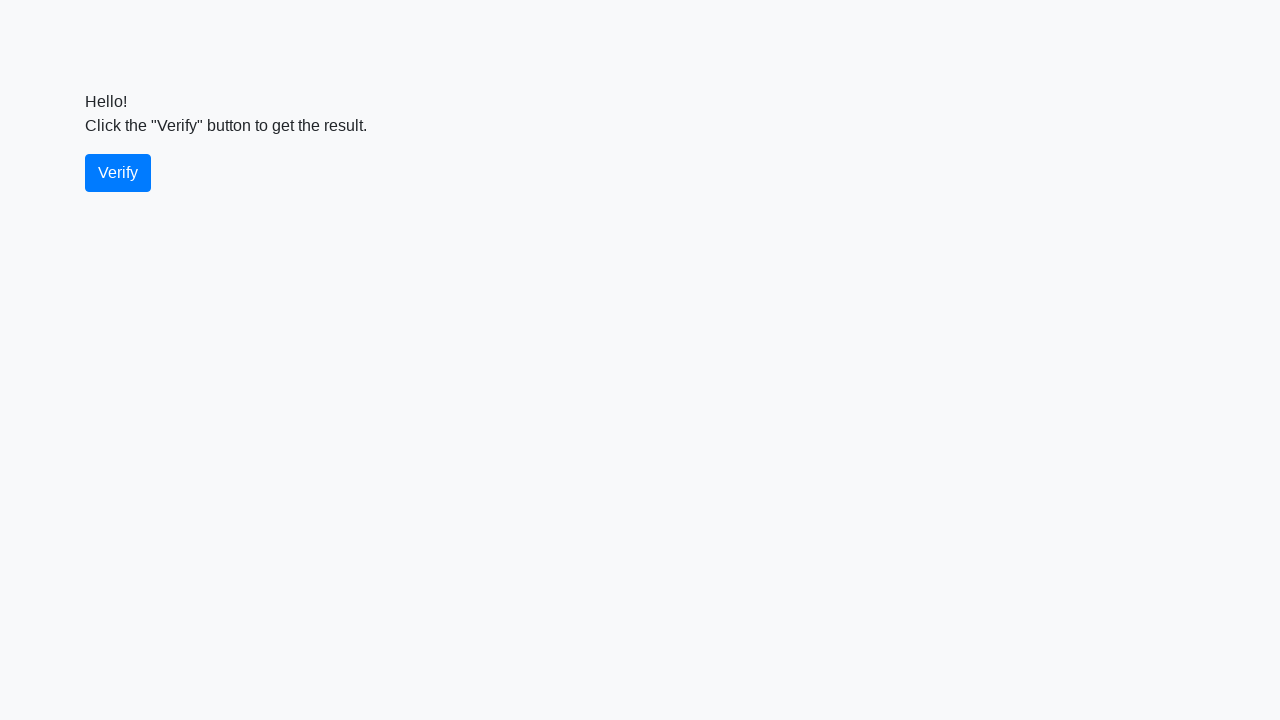

Clicked the verify button at (118, 173) on #verify
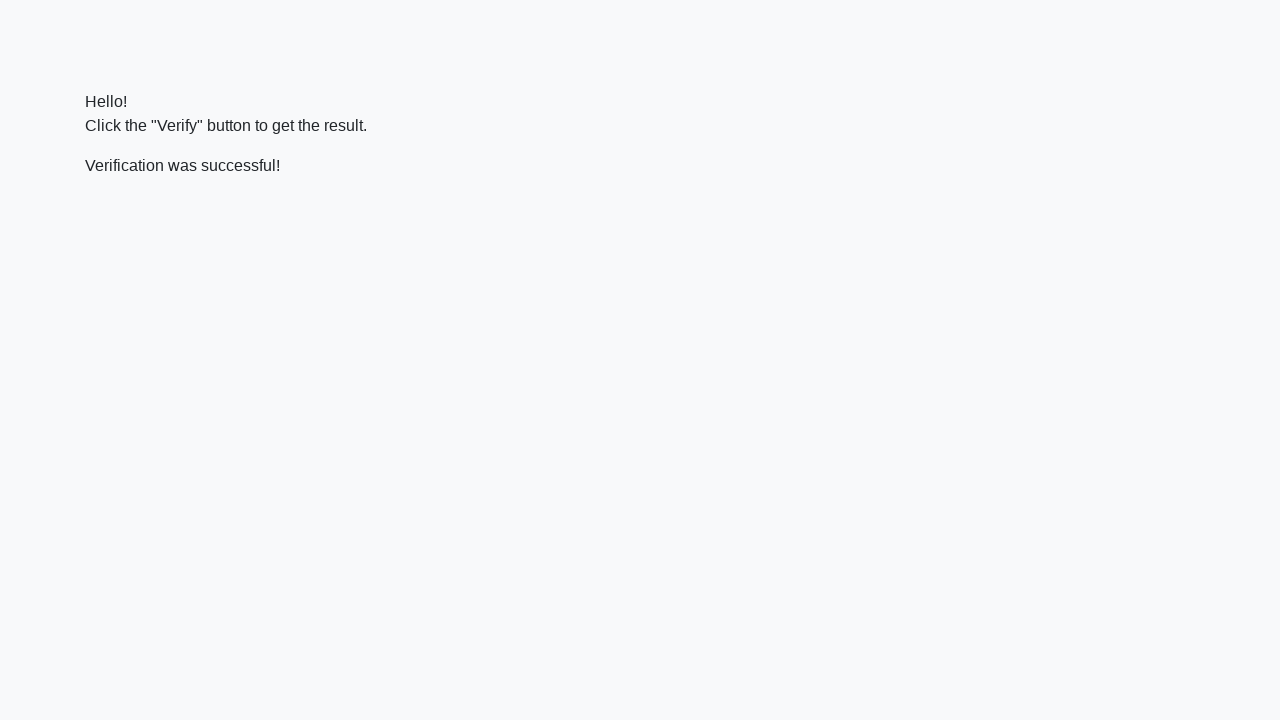

Located the verify message element
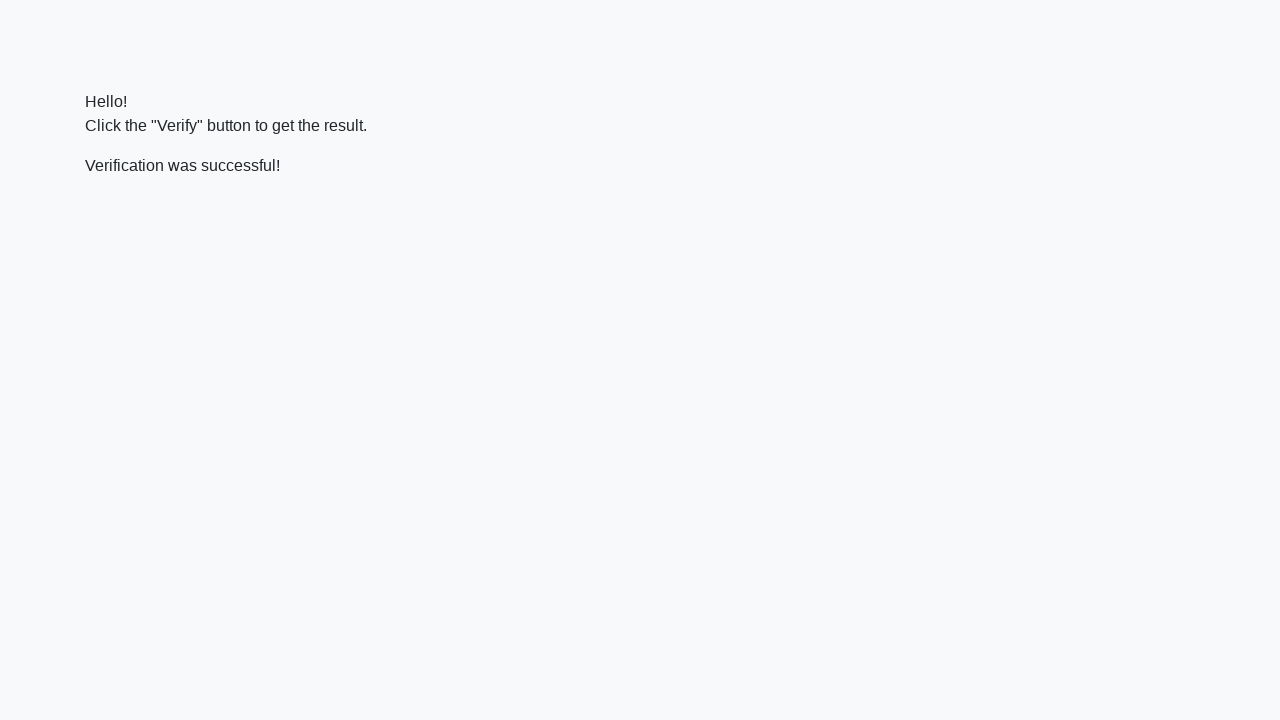

Verify message appeared and is visible
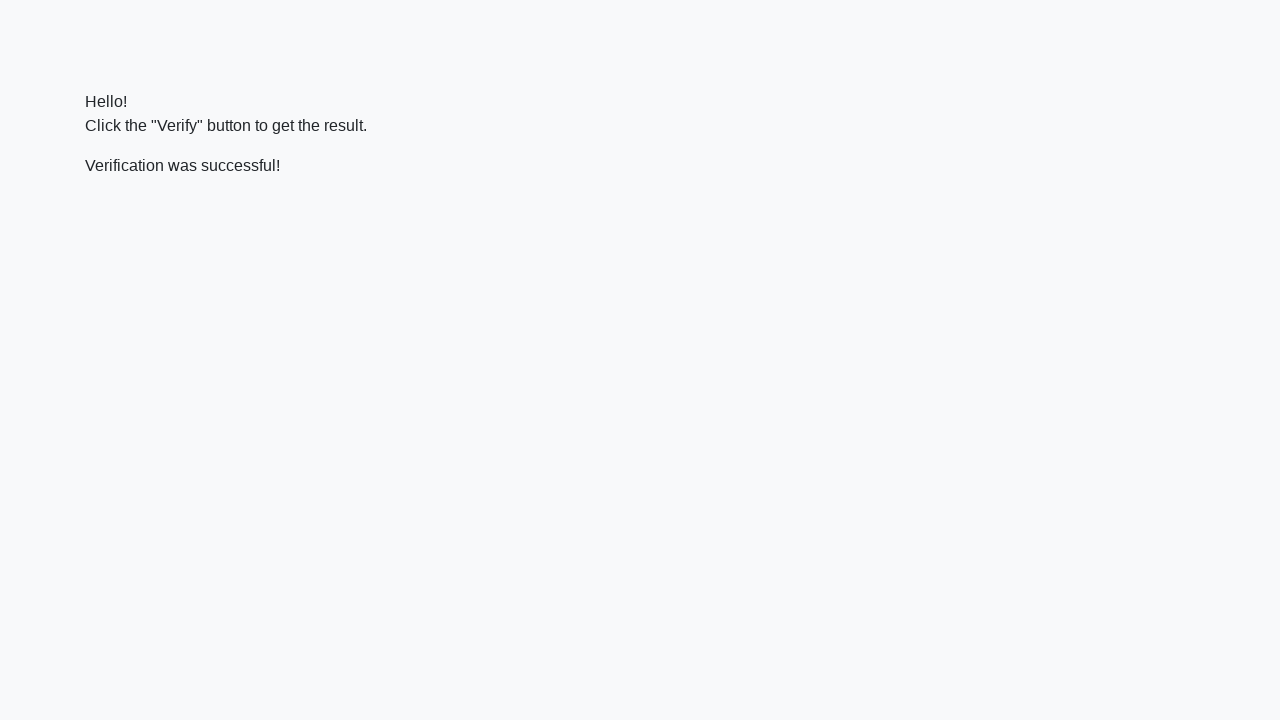

Verified that success message contains 'successful'
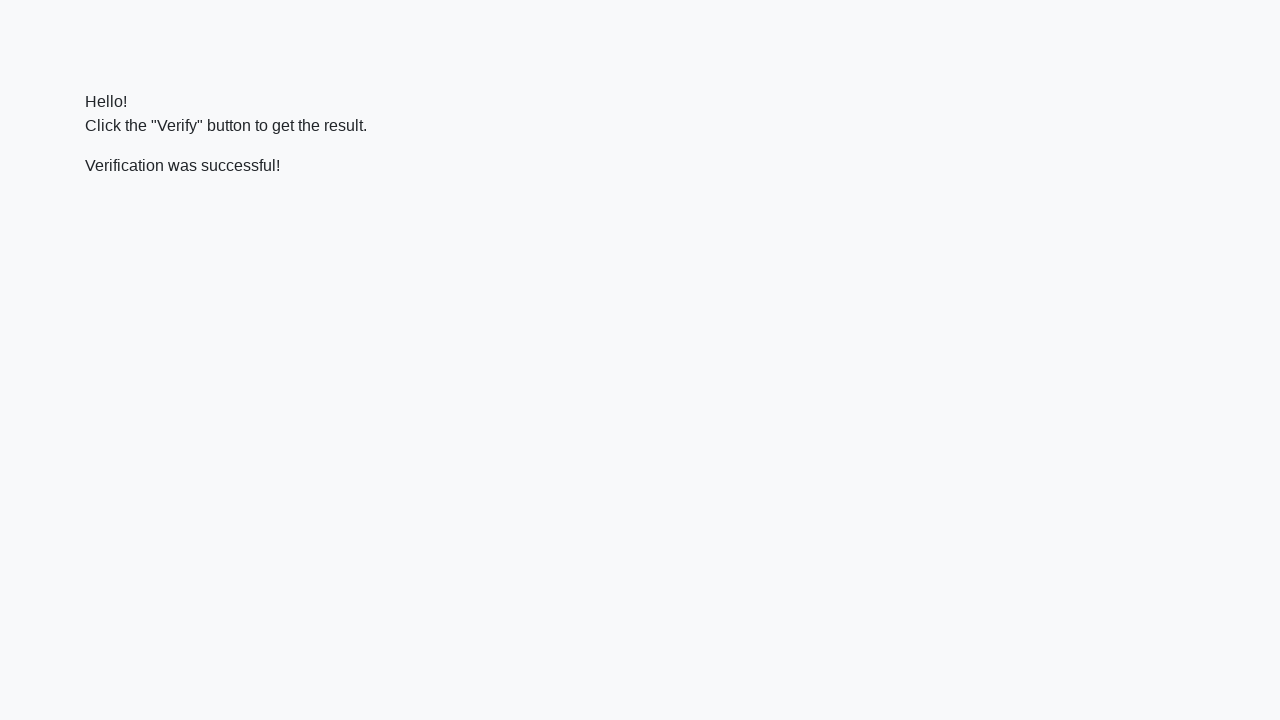

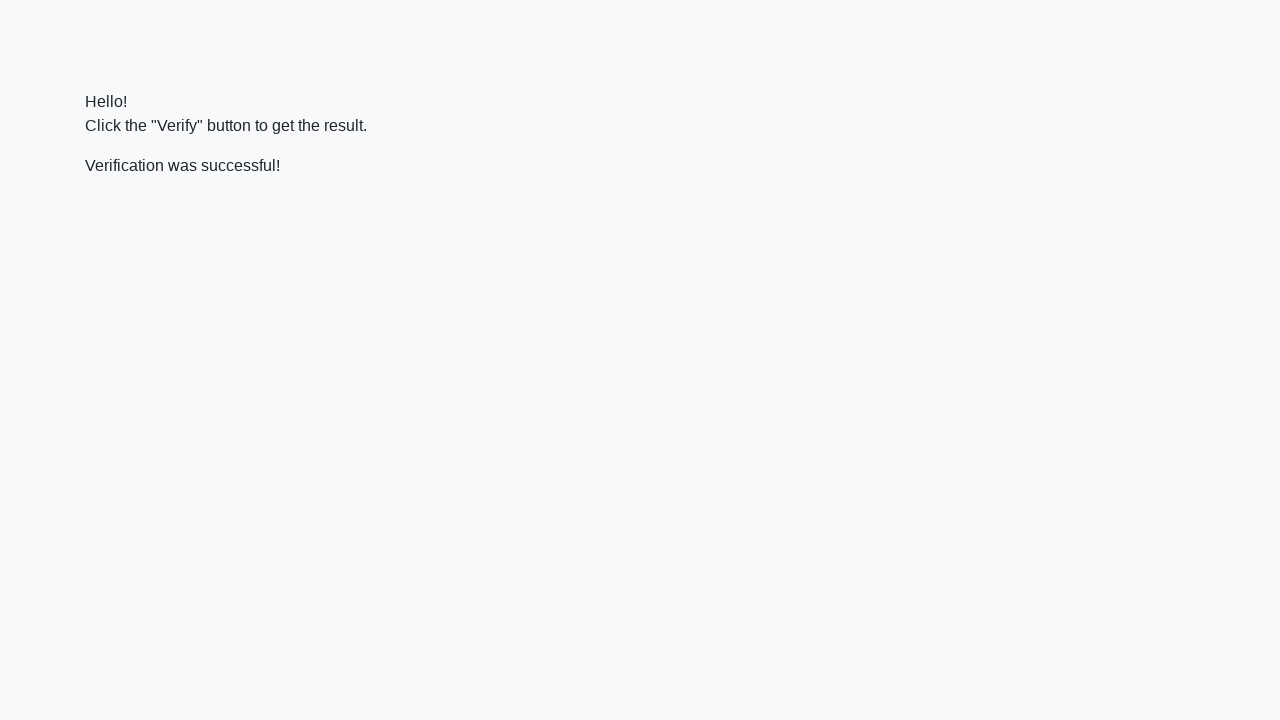